Tests JavaScript prompt alert handling by clicking a button to trigger a prompt, entering text, and accepting it

Starting URL: https://the-internet.herokuapp.com/javascript_alerts

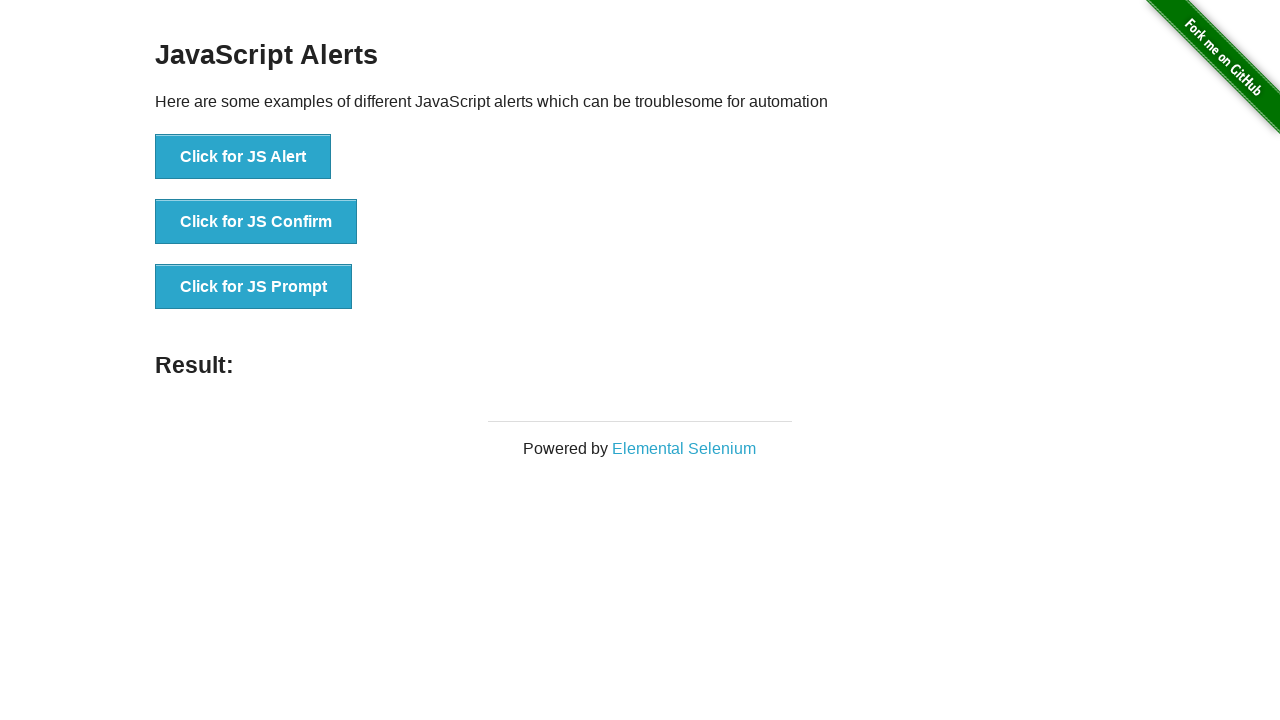

Clicked button to trigger JavaScript prompt at (254, 287) on xpath=//button[.='Click for JS Prompt']
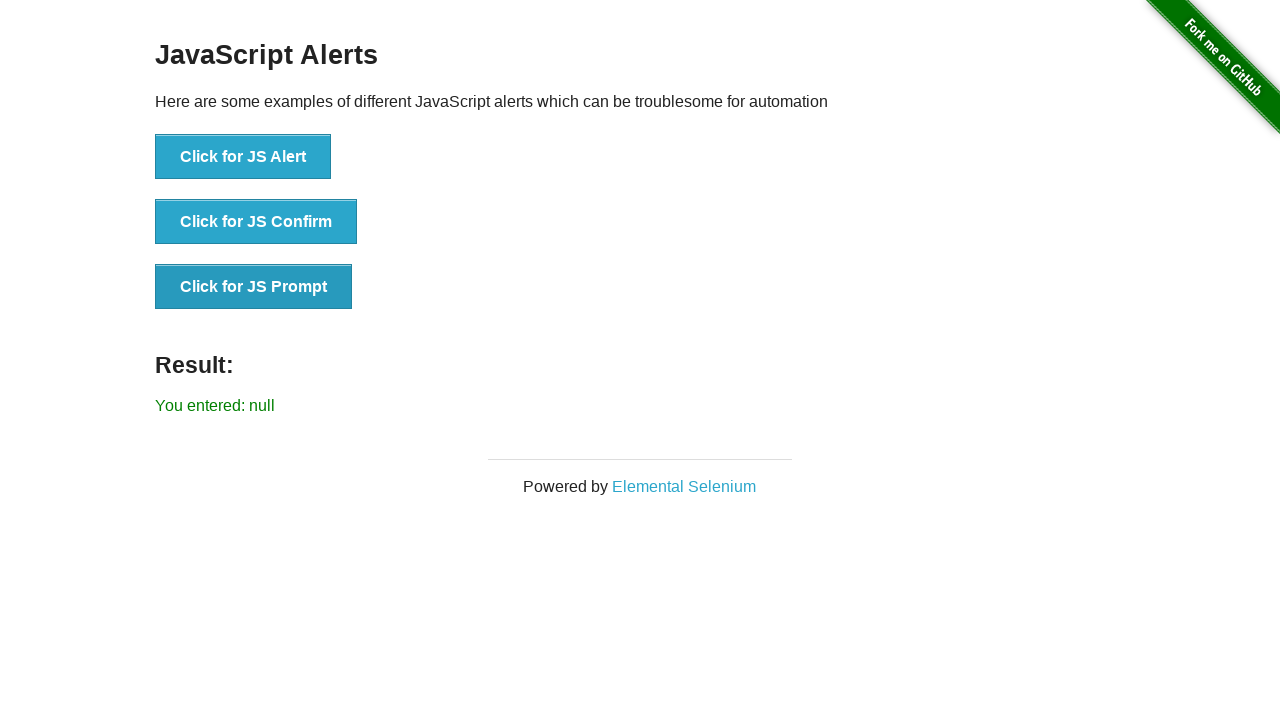

Set up dialog handler to accept prompt with text 'yes'
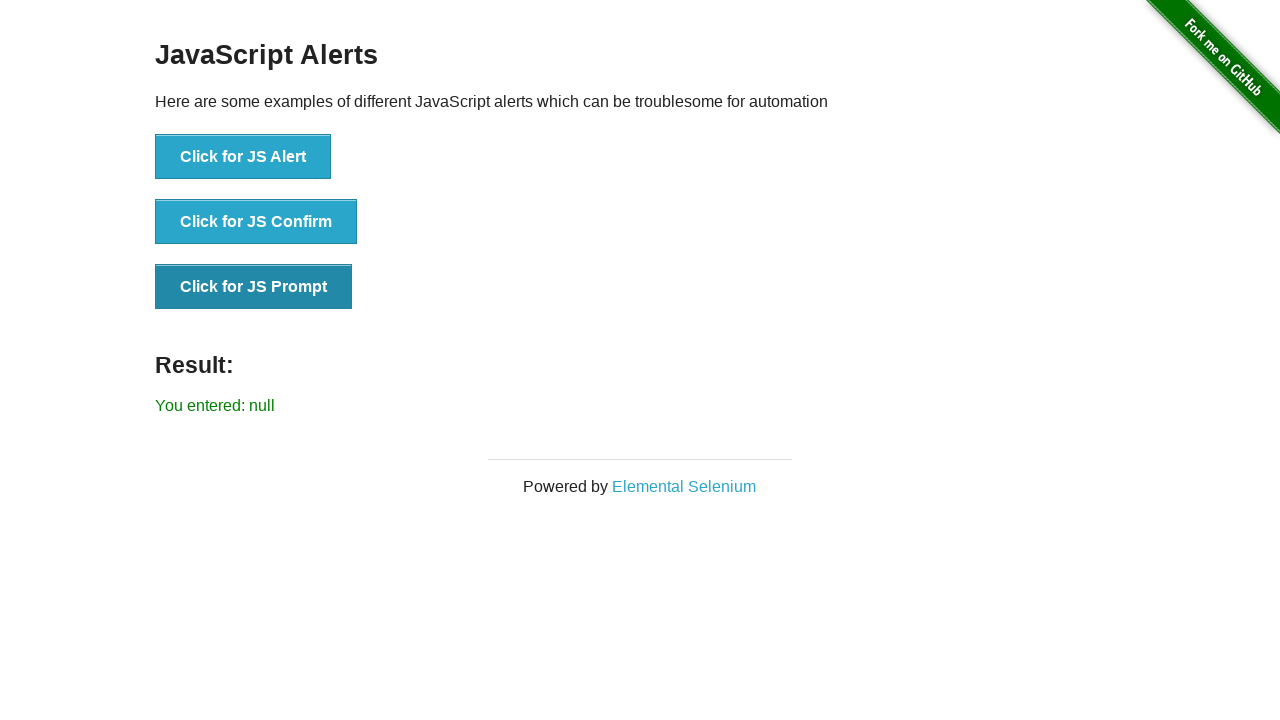

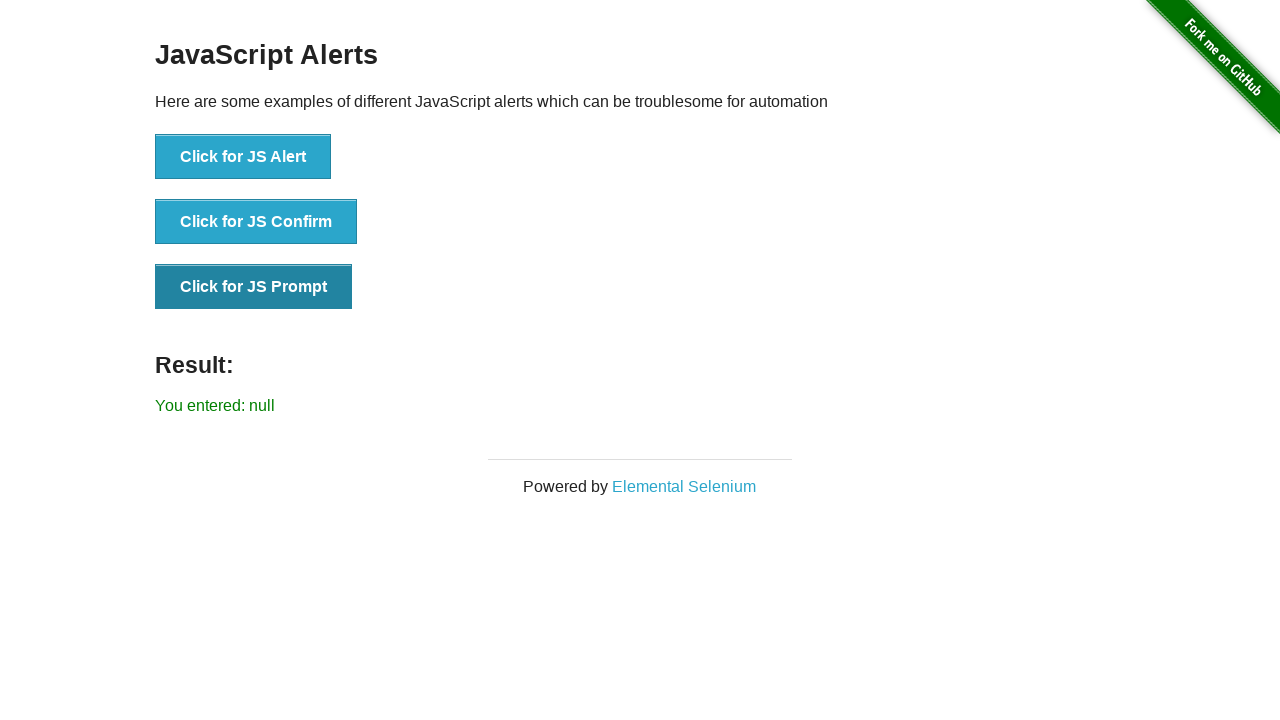